Tests multiple window handling by opening a new window, switching to it to read content, then switching back to the parent window

Starting URL: https://the-internet.herokuapp.com/

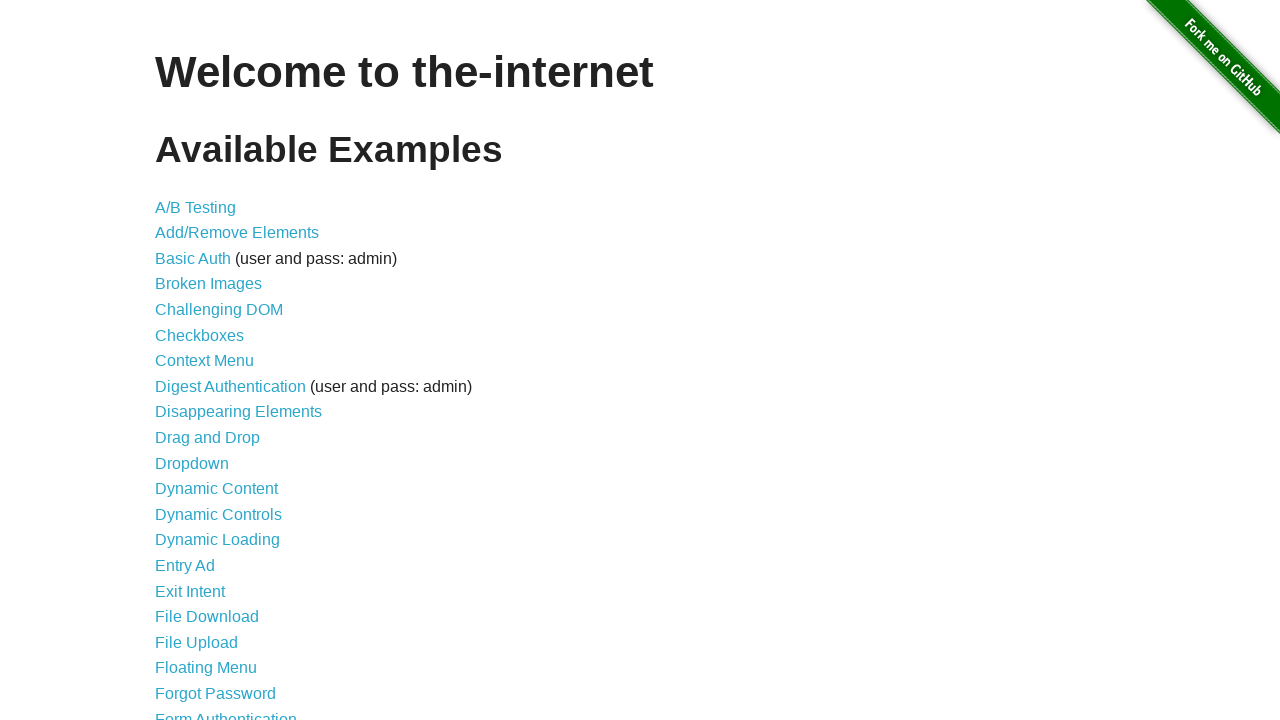

Clicked on Multiple Windows link to navigate to windows practice page at (218, 369) on a[href='/windows']
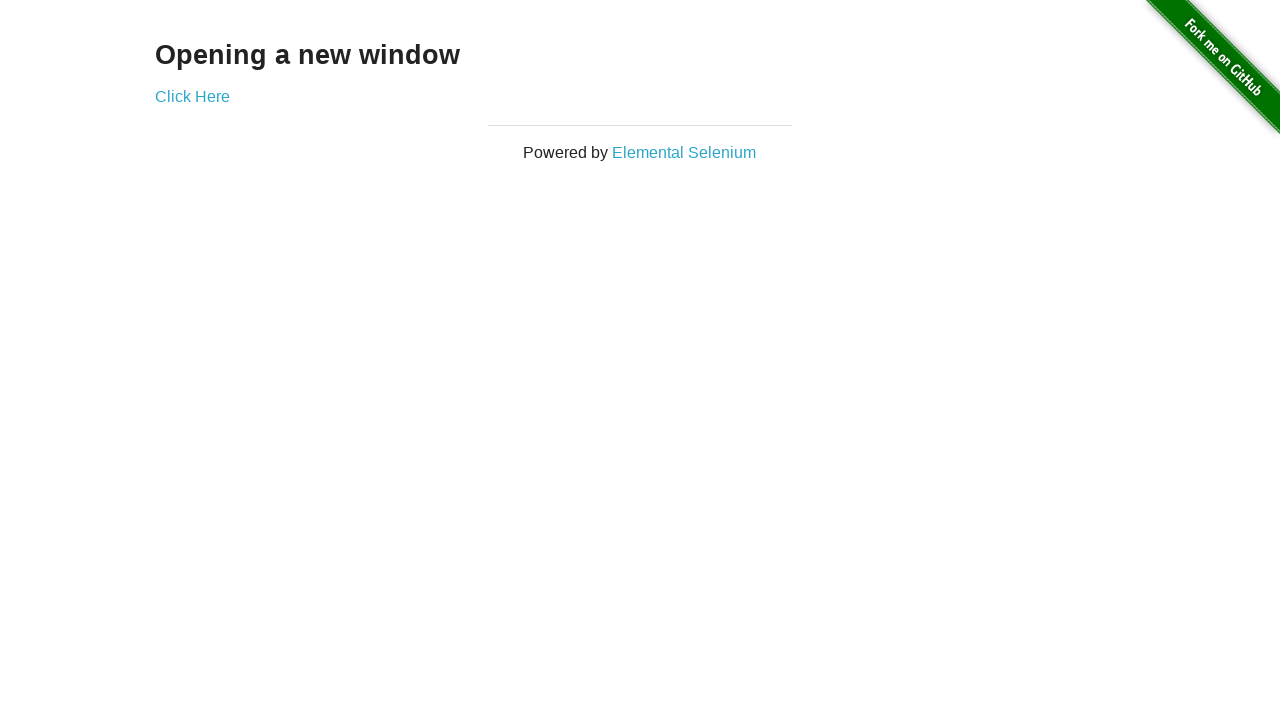

Clicked link to open new window at (192, 96) on a[href='/windows/new']
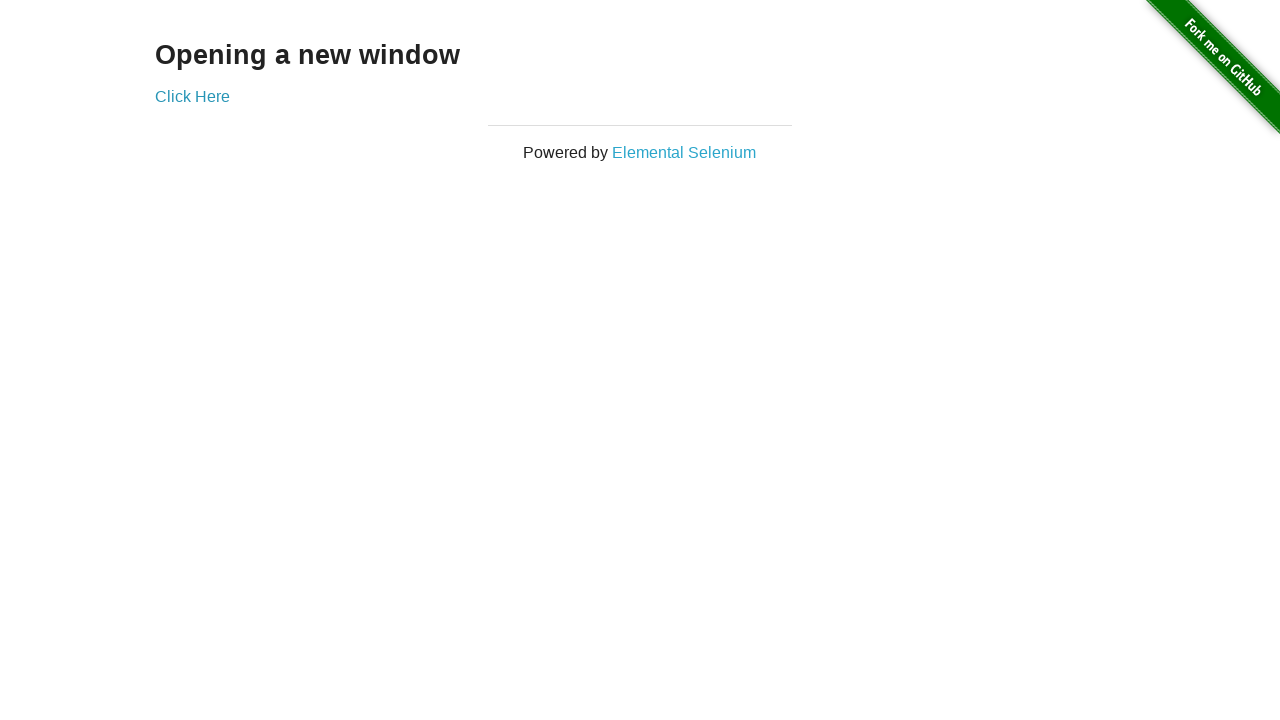

New window opened and captured
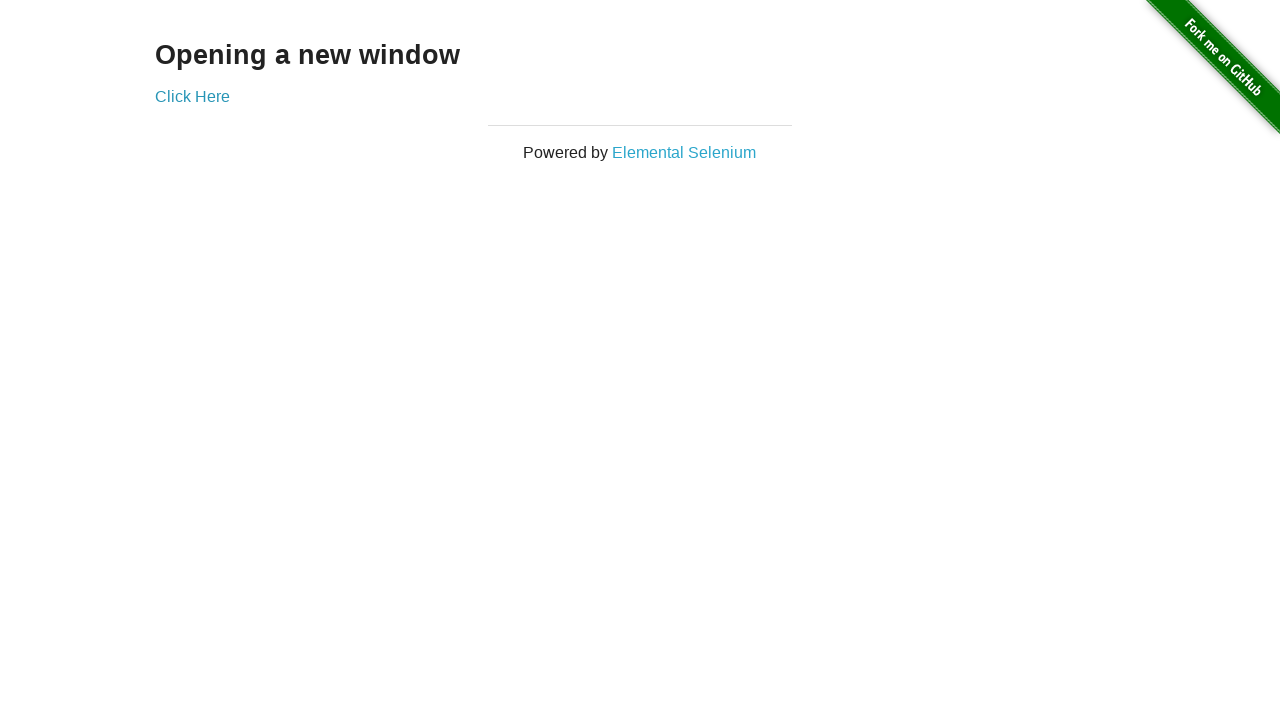

Read heading text from new window: 'New Window'
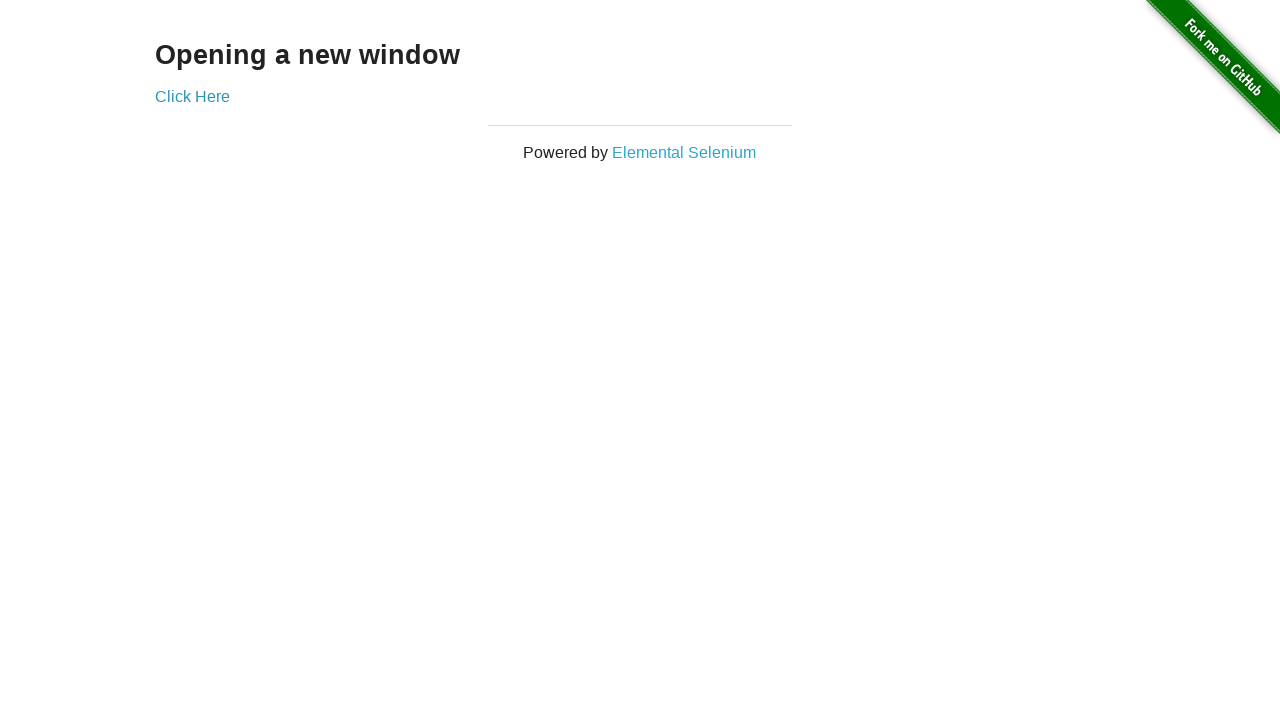

Read heading text from original window: 'Opening a new window'
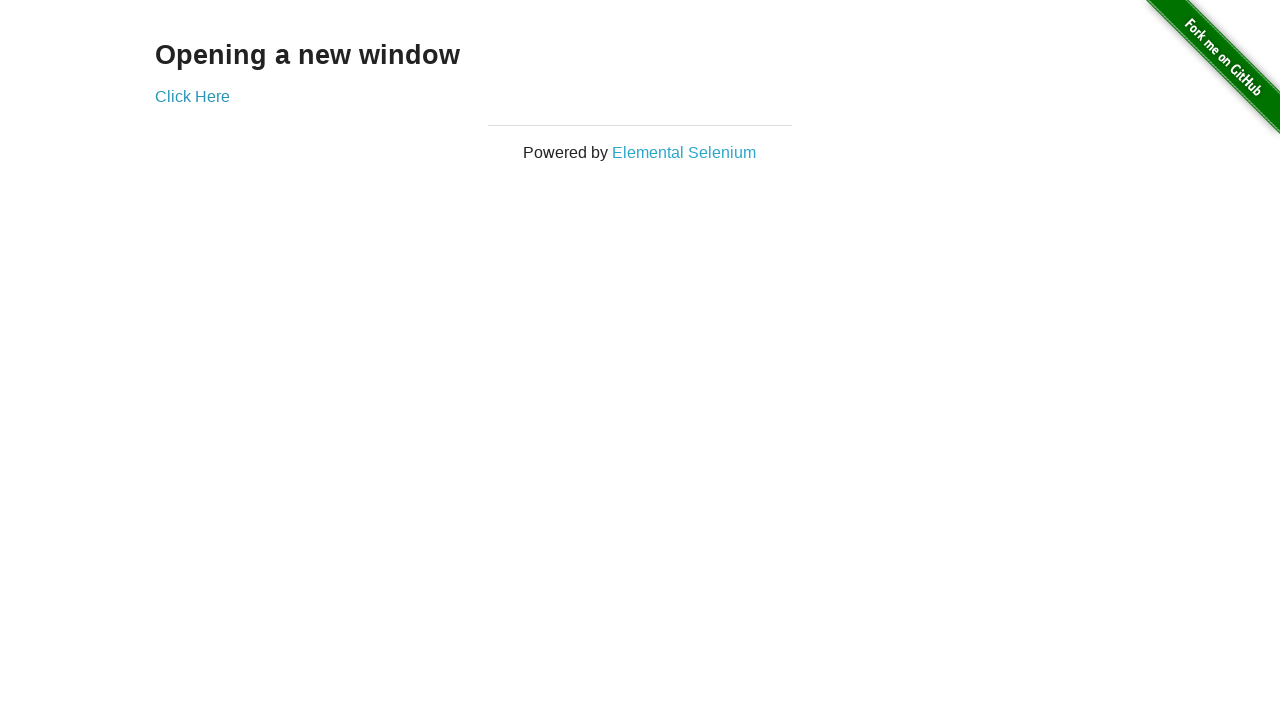

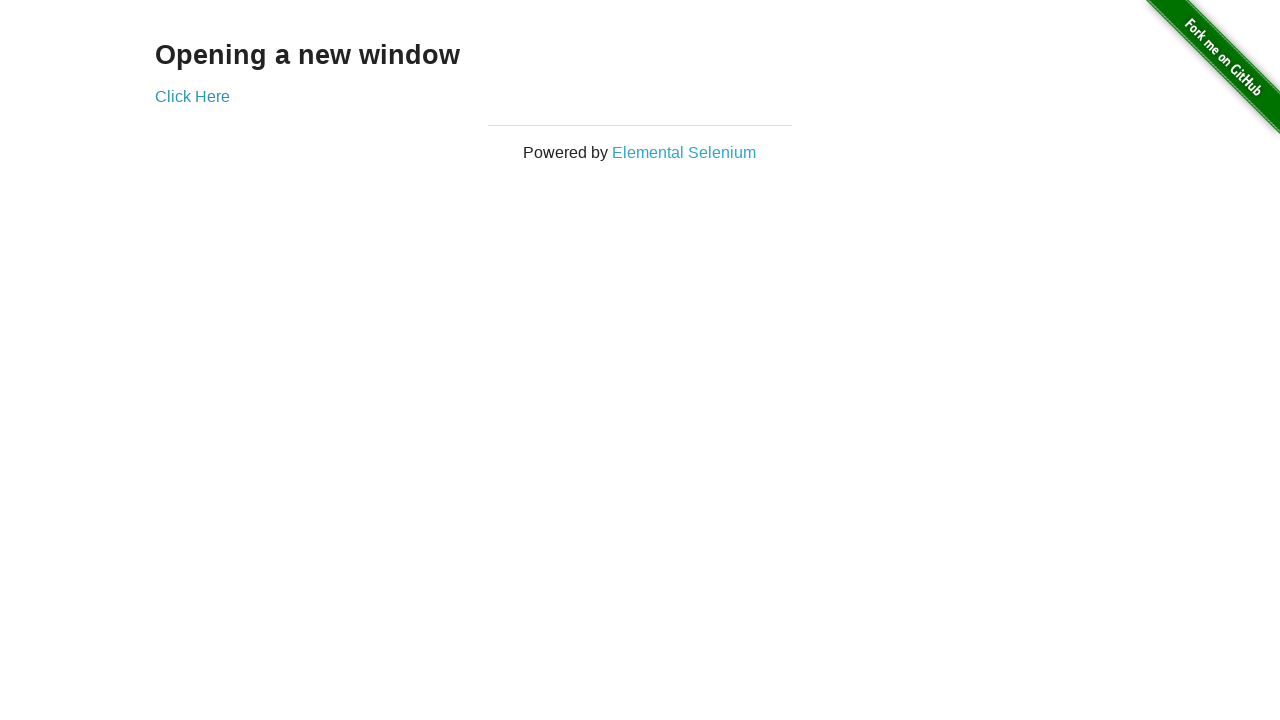